Opens the W3Schools website and maximizes the browser window. This is a basic smoke test to verify the website loads correctly.

Starting URL: https://www.w3schools.com

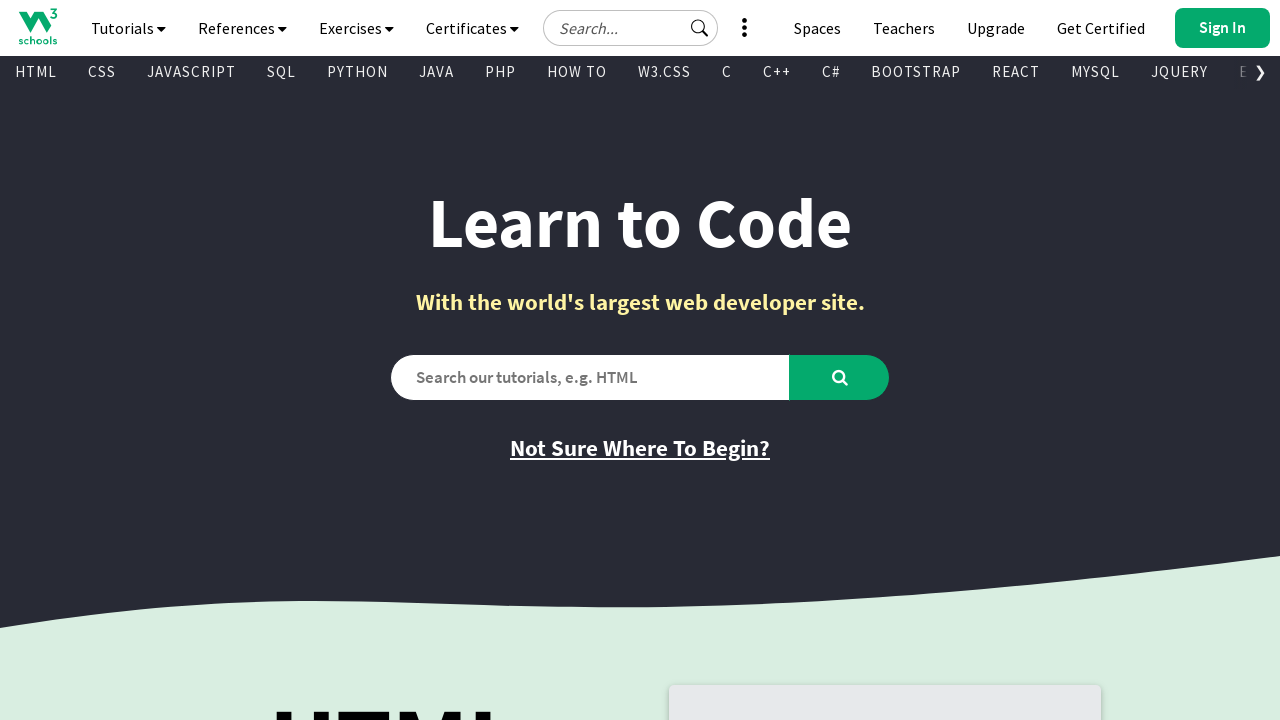

Navigated to W3Schools website
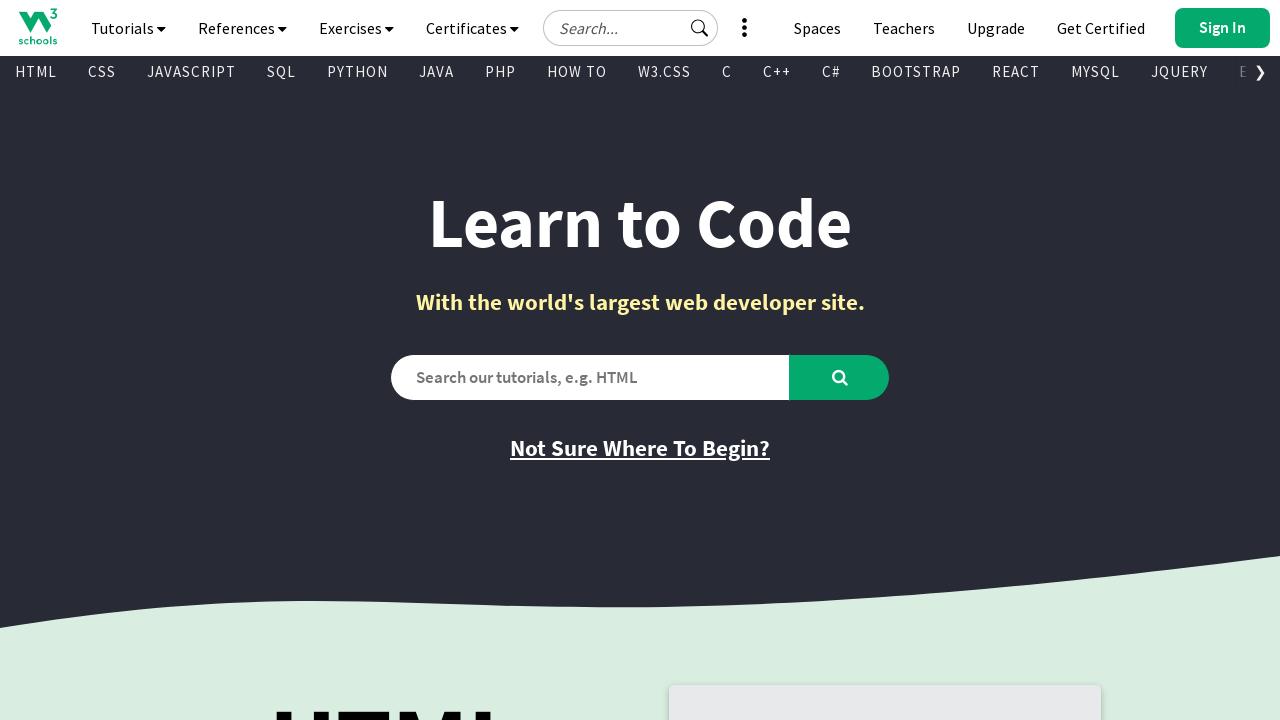

Maximized browser window to 1920x1080
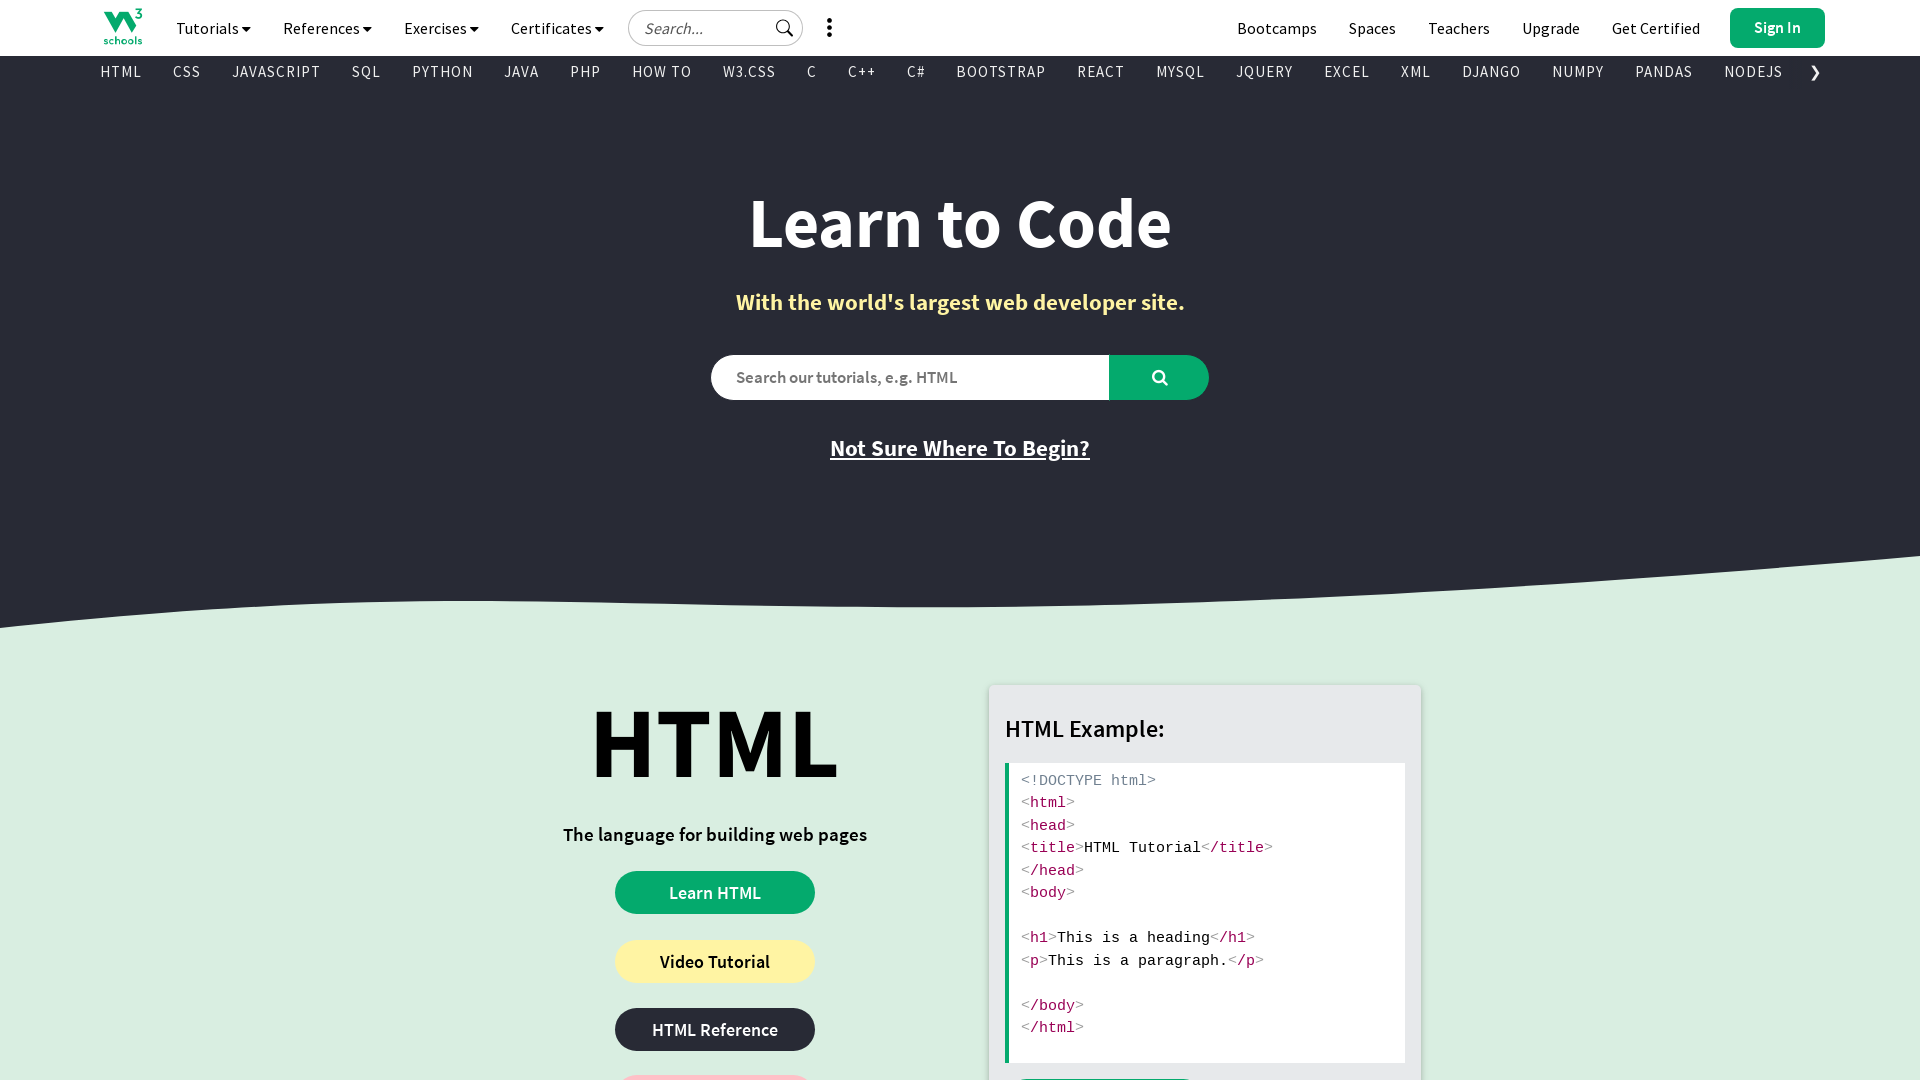

Page loaded successfully - DOM content fully rendered
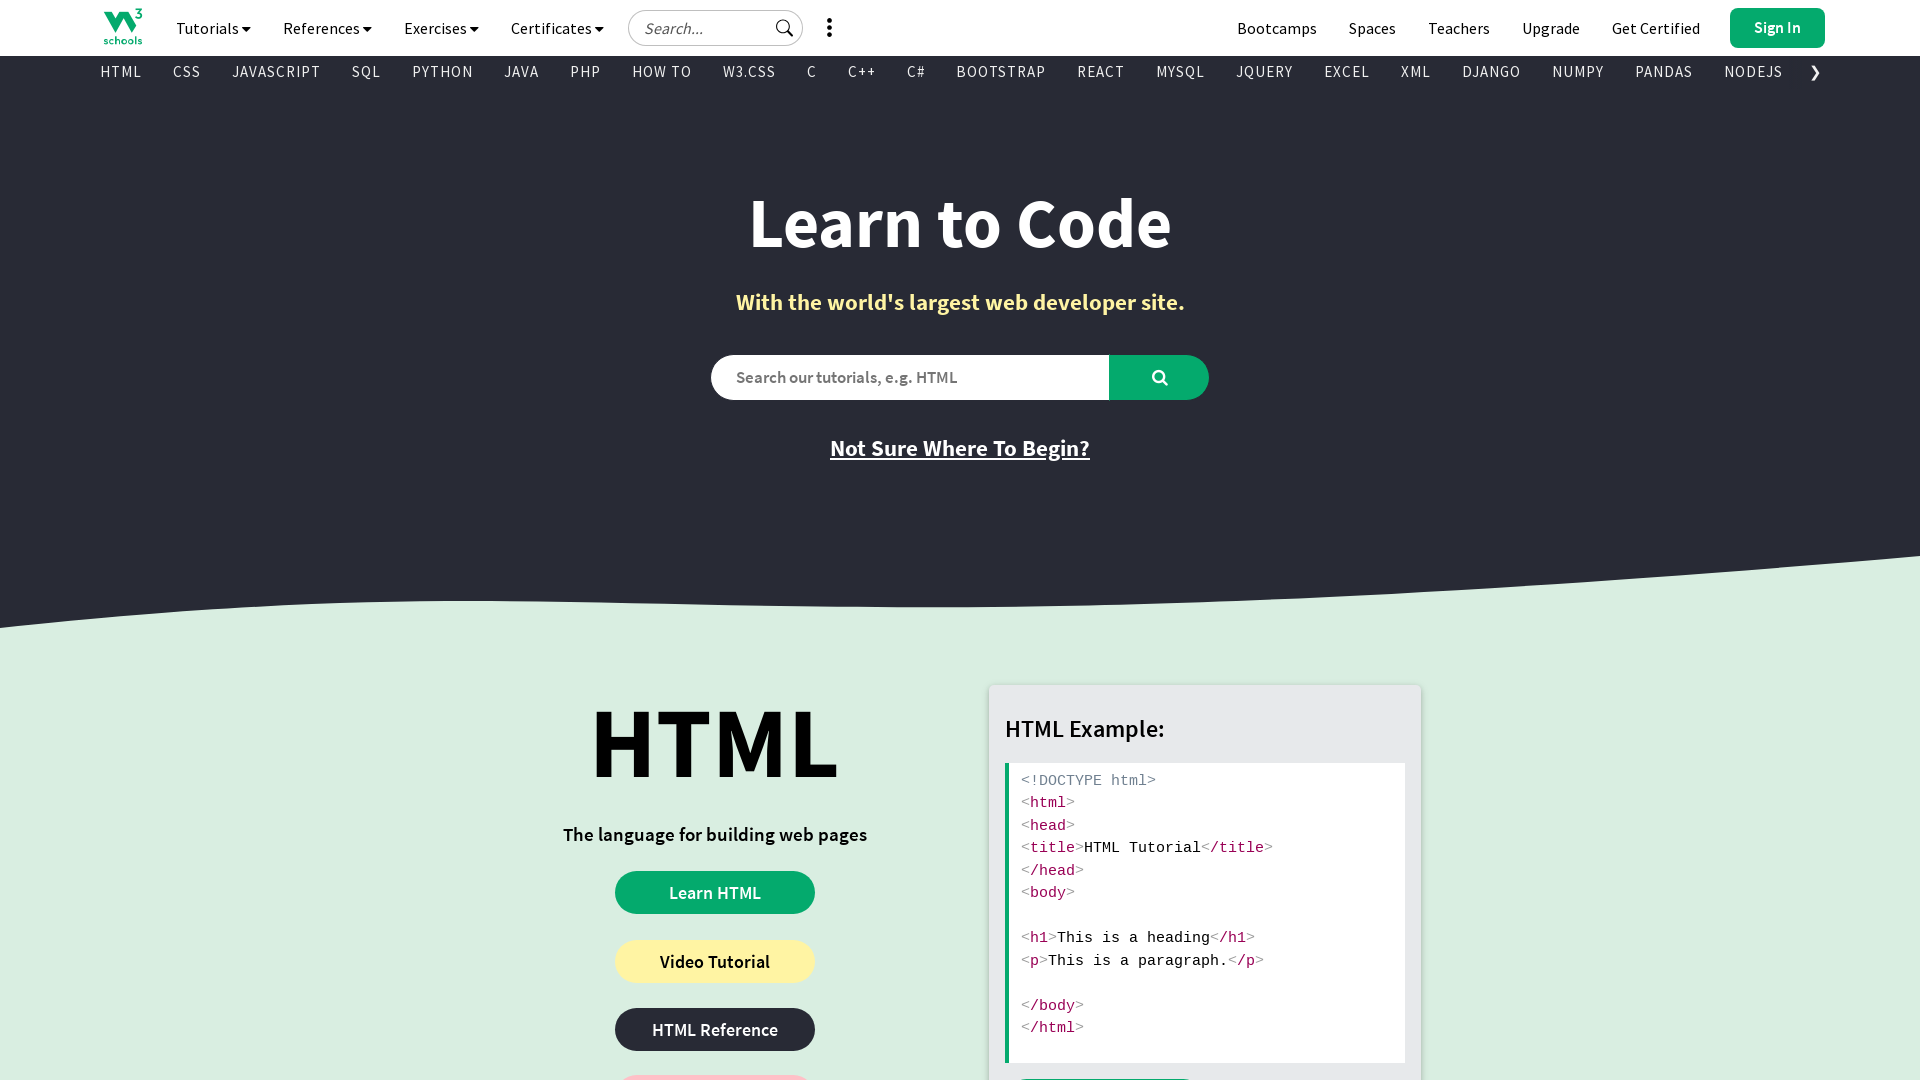

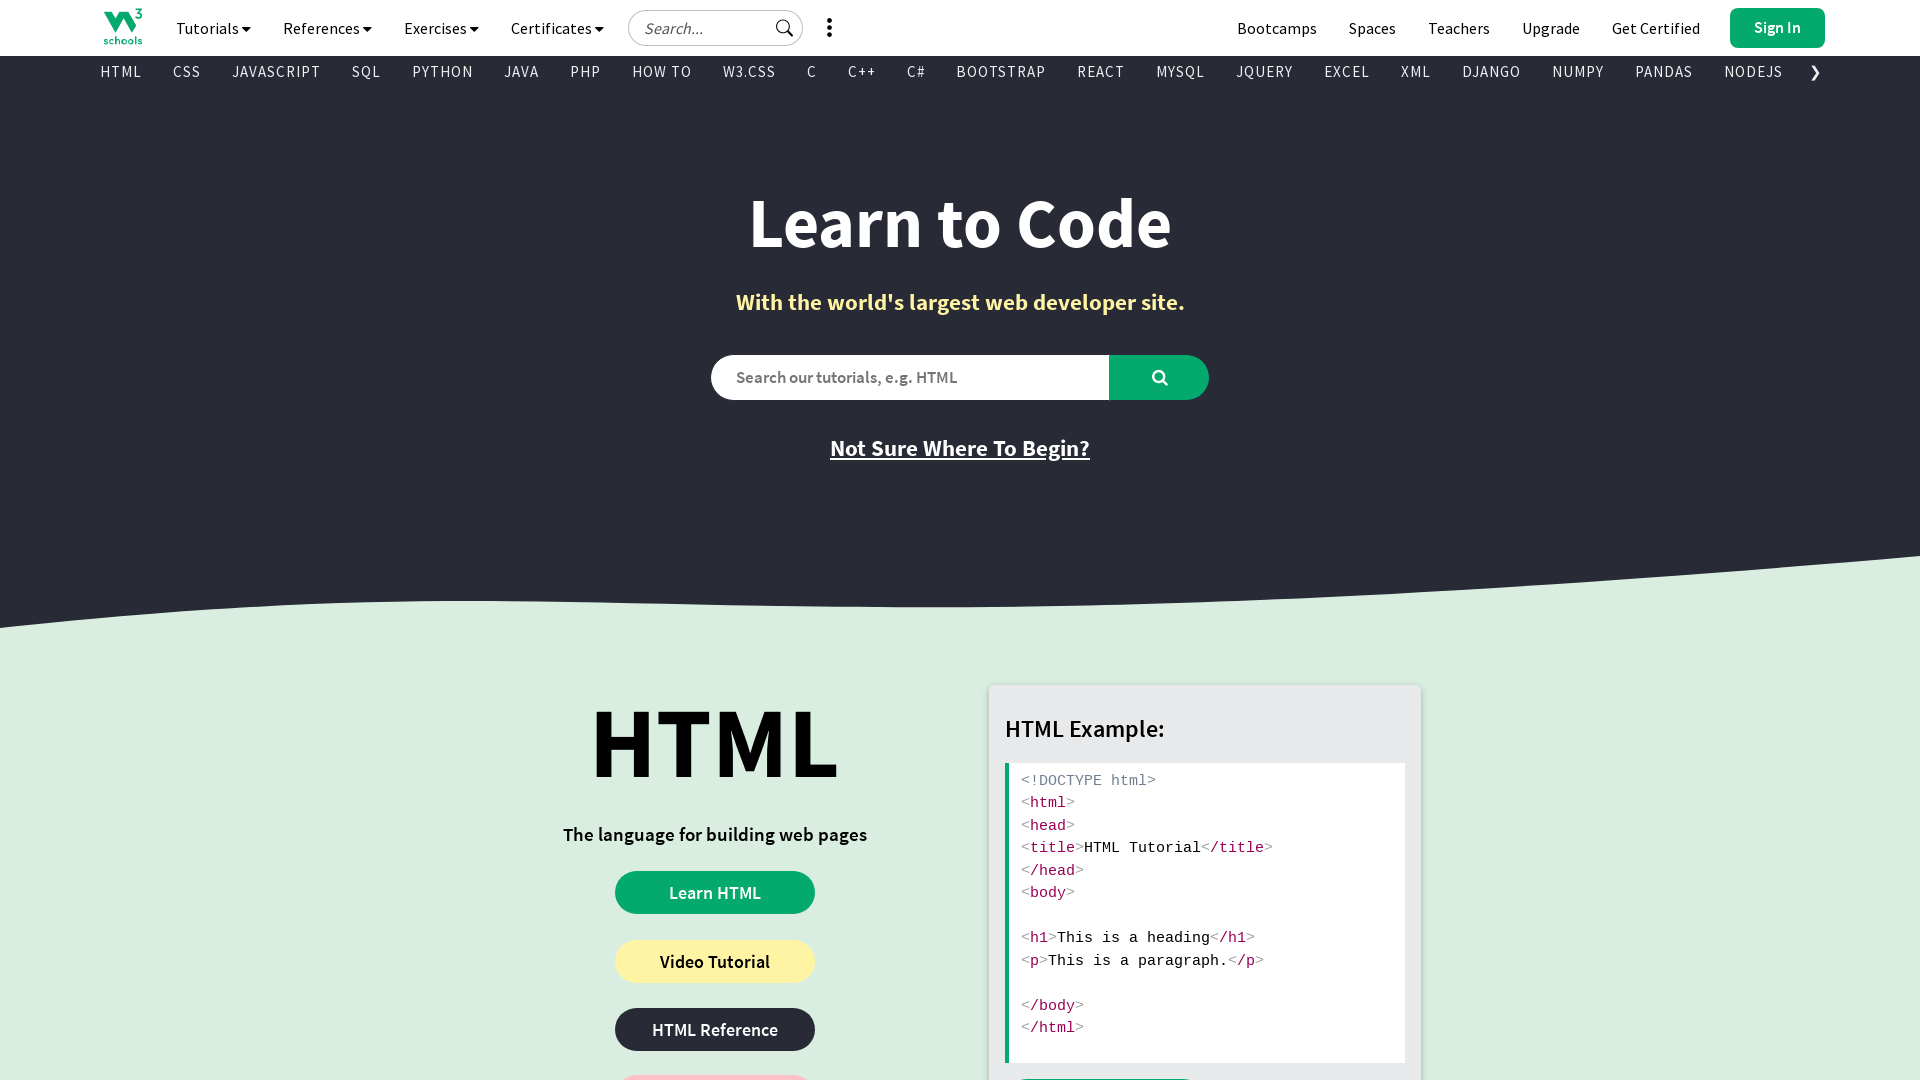